Tests a data types form by filling in personal information fields (name, address, email, phone, city, country, job position, company) and submitting the form, then verifying the visual feedback of form validation.

Starting URL: https://bonigarcia.dev/selenium-webdriver-java/data-types.html

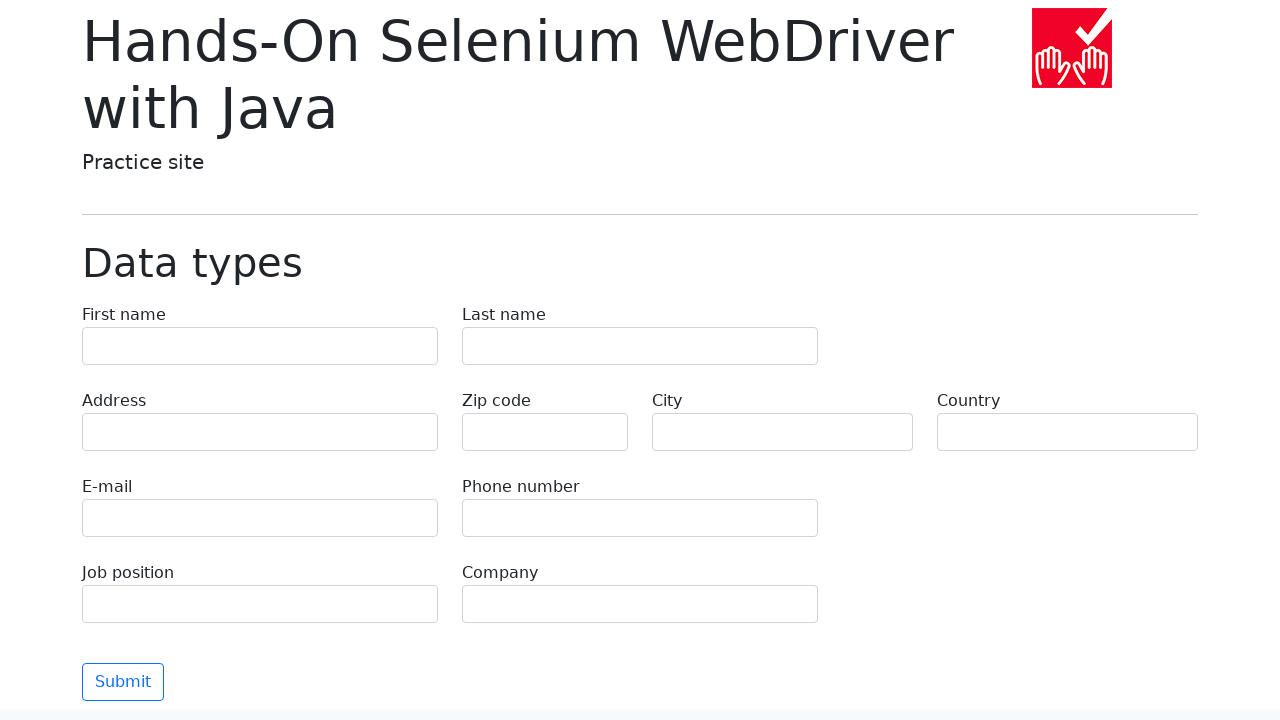

Filled first name field with 'Иван' on input[name='first-name']
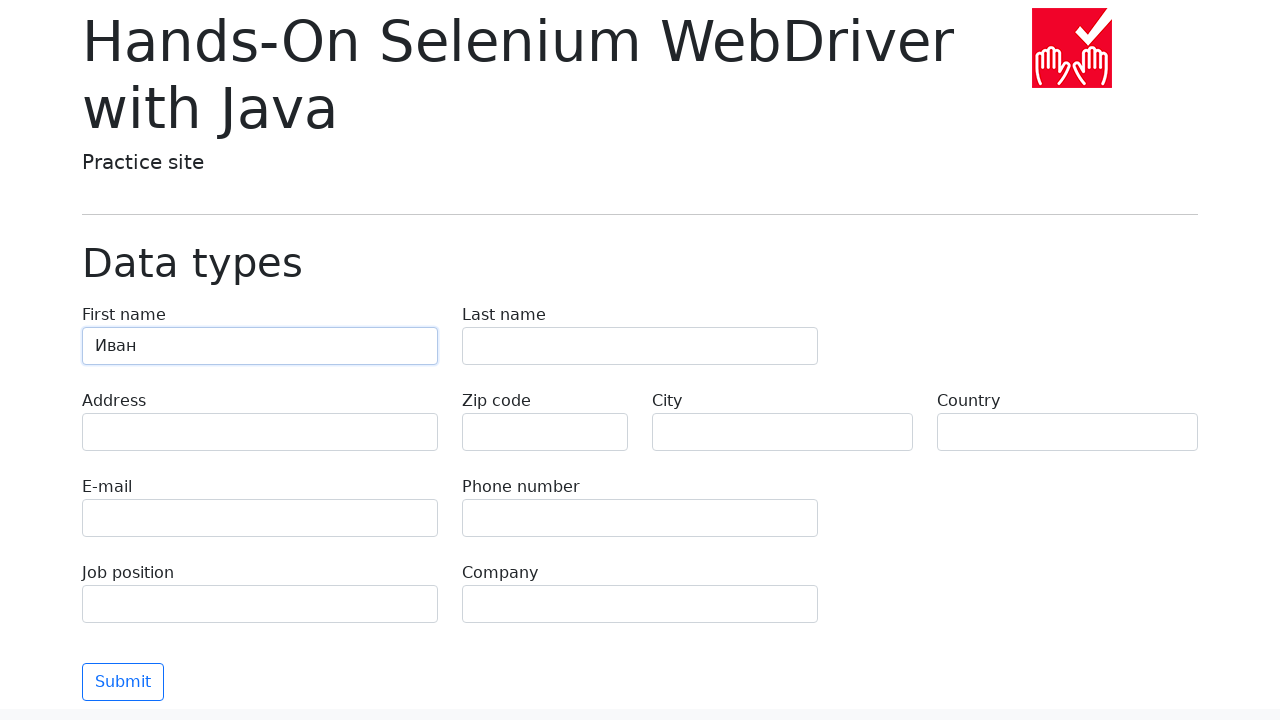

Filled last name field with 'Петров' on input[name='last-name']
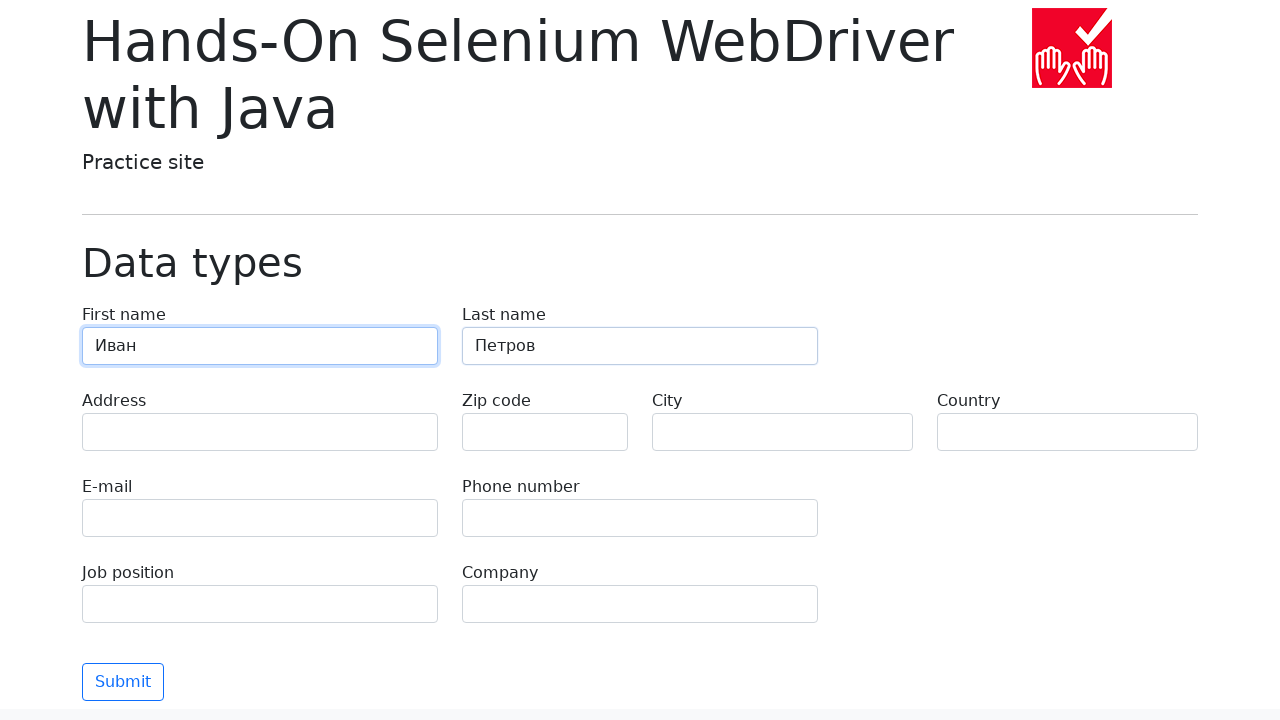

Filled address field with 'Ленина, 55-3' on input[name='address']
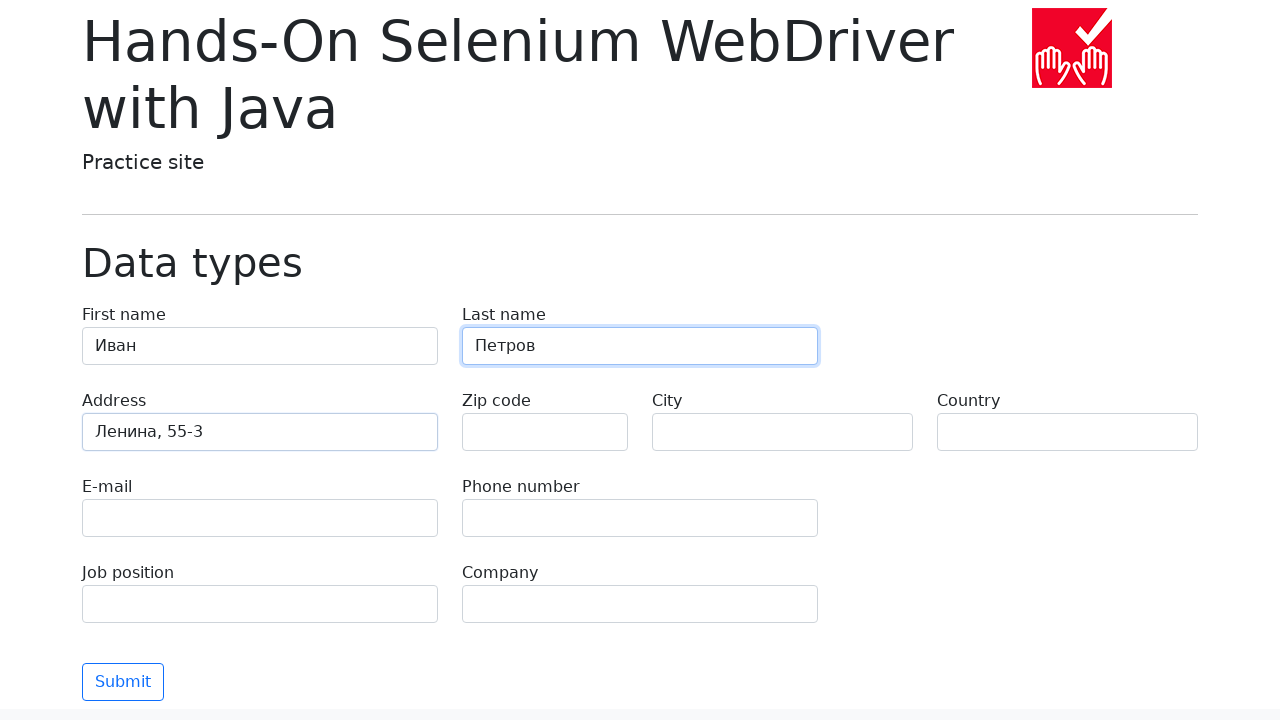

Filled email field with 'test@skypro.com' on input[name='e-mail']
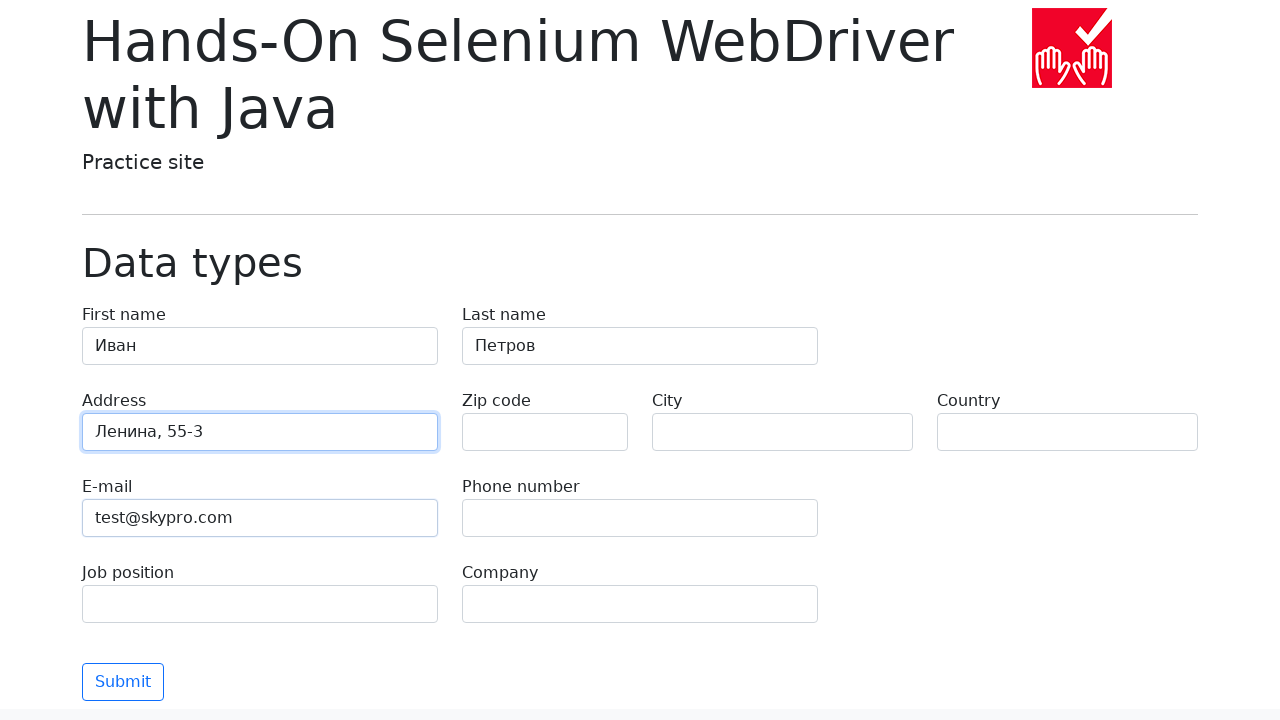

Filled phone field with '+7985899998787' on input[name='phone']
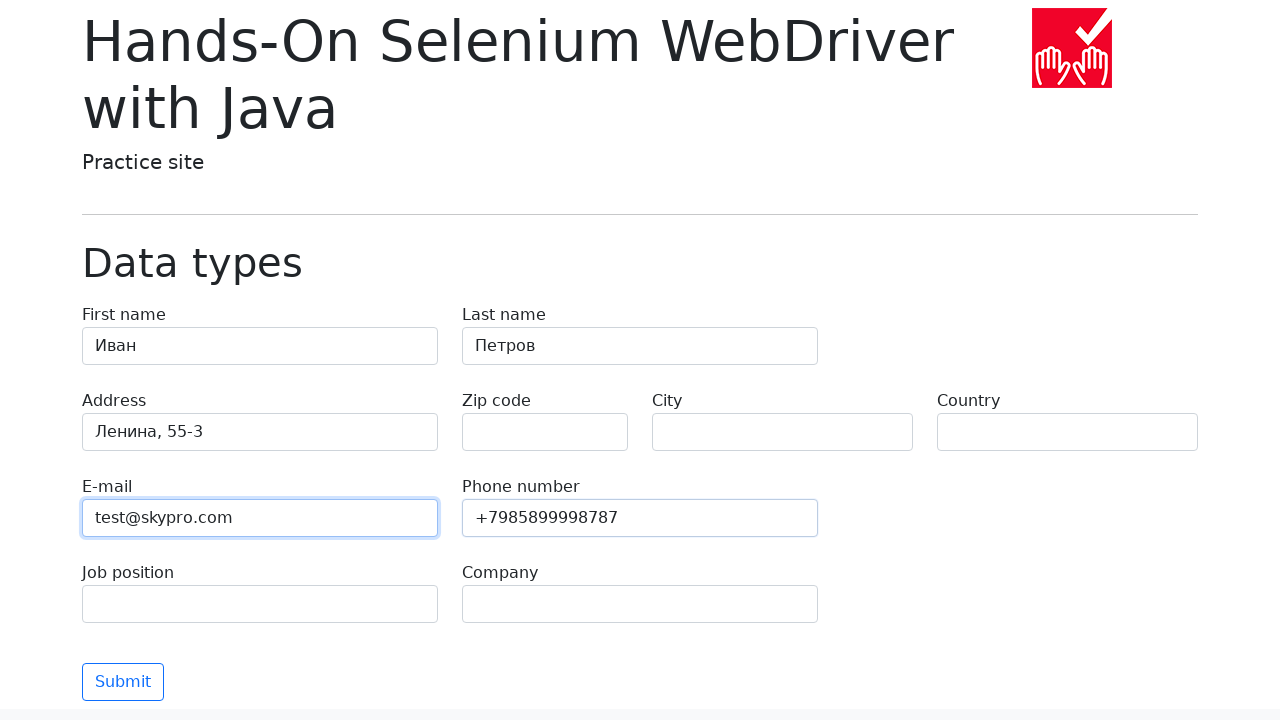

Filled city field with 'Москва' on input[name='city']
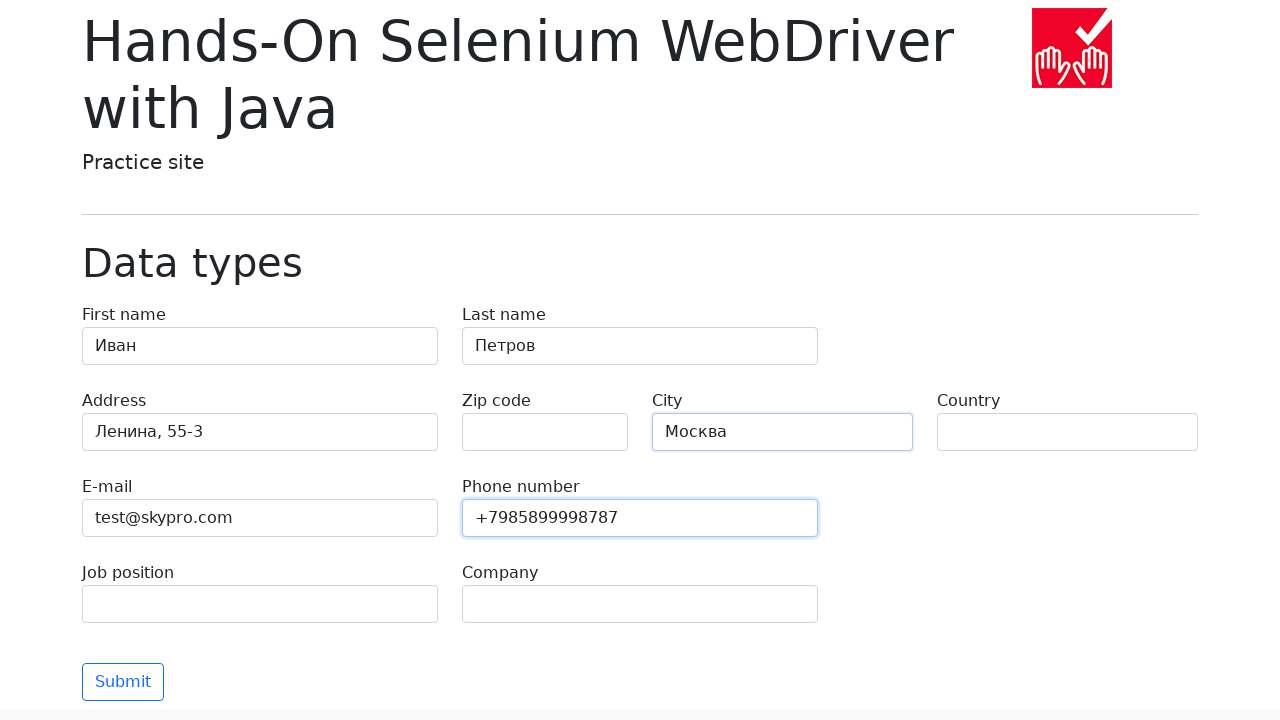

Filled country field with 'Россия' on input[name='country']
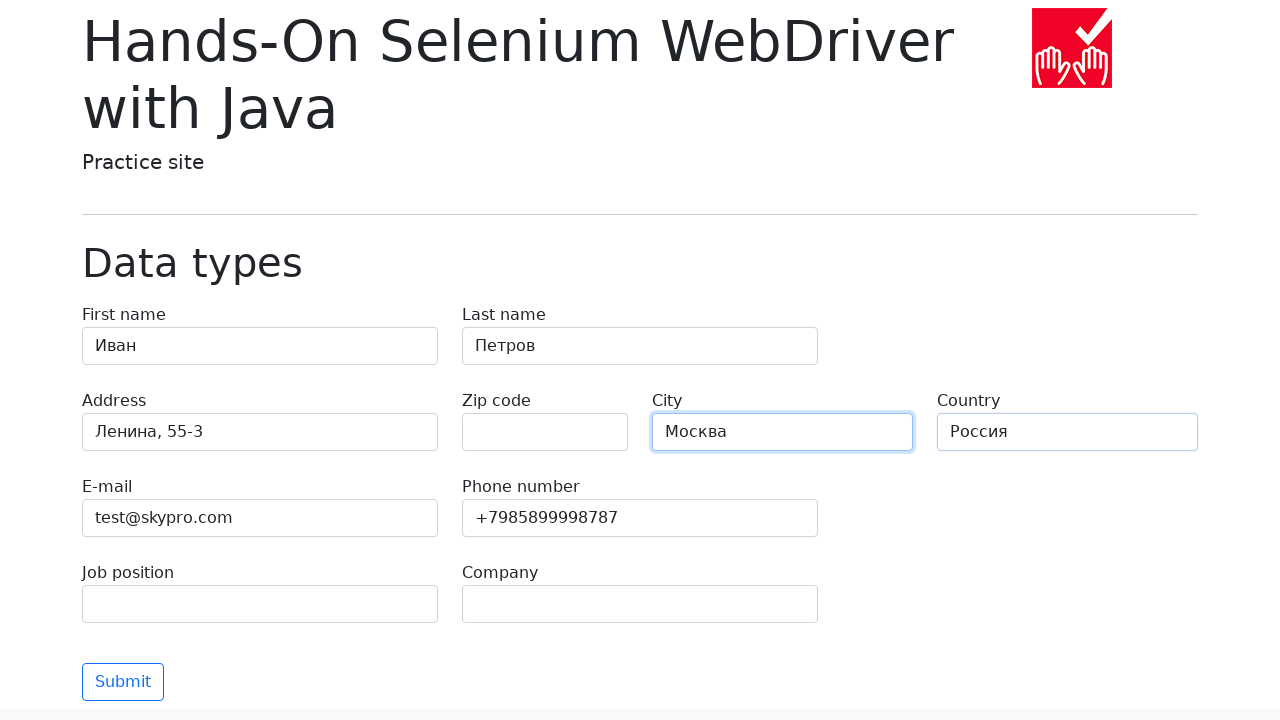

Filled job position field with 'QA' on input[name='job-position']
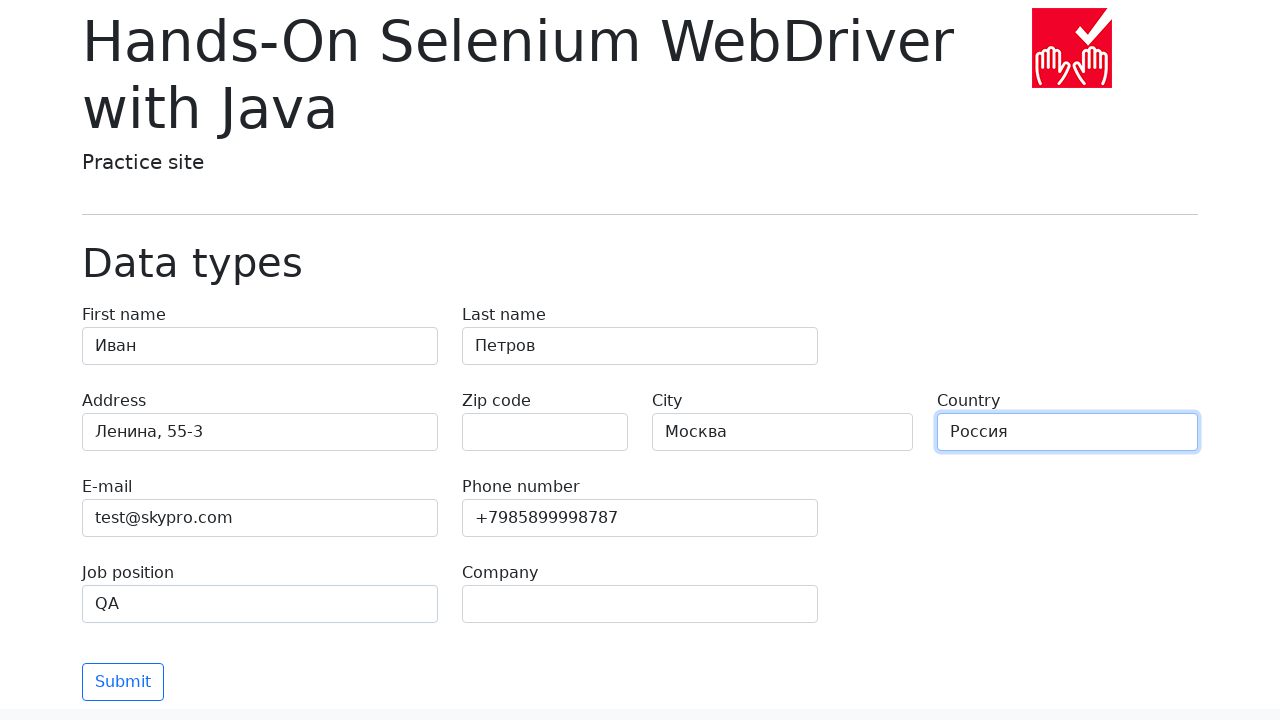

Filled company field with 'SkyPro' on input[name='company']
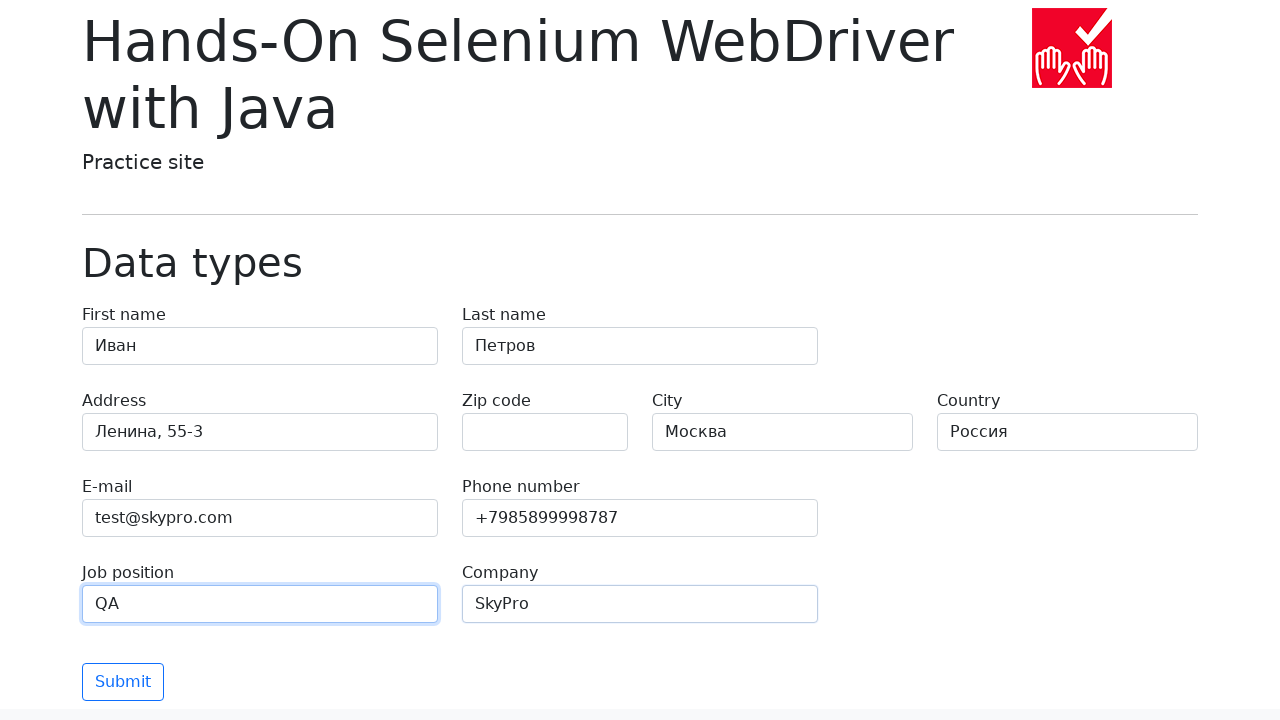

Clicked submit button to submit the form at (123, 682) on button.btn
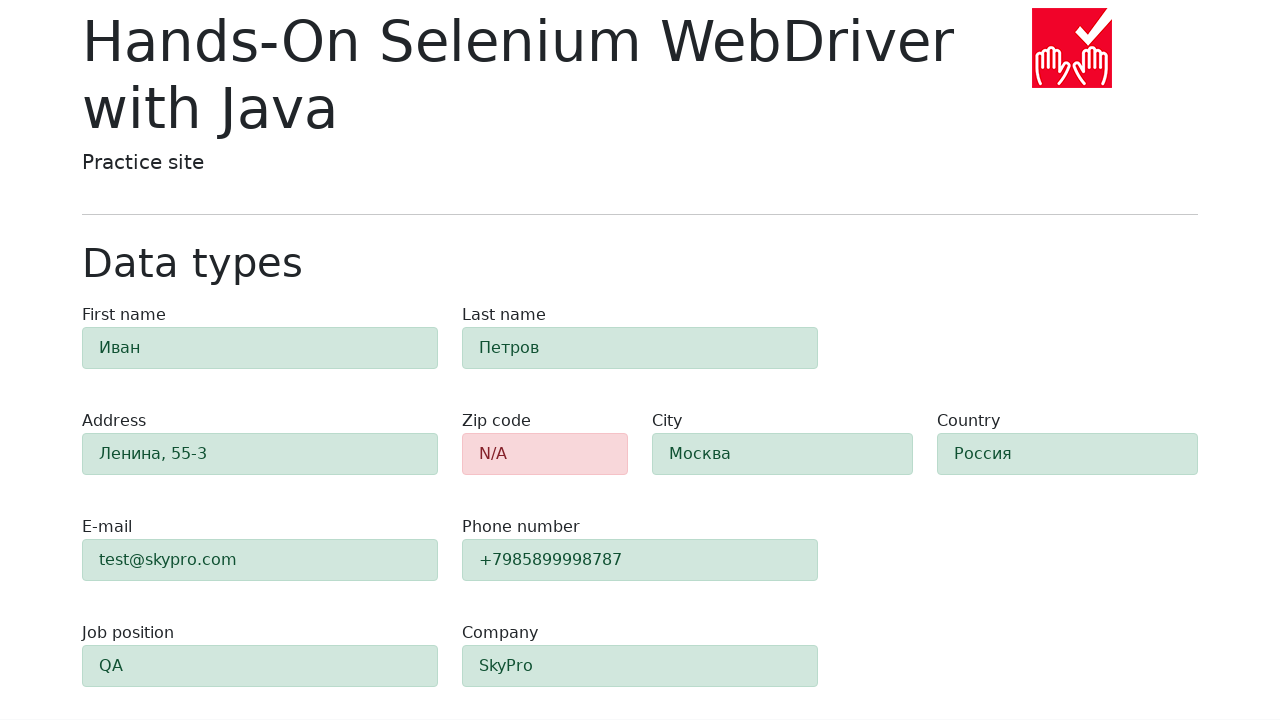

Form validation feedback appeared (zip-code element visible)
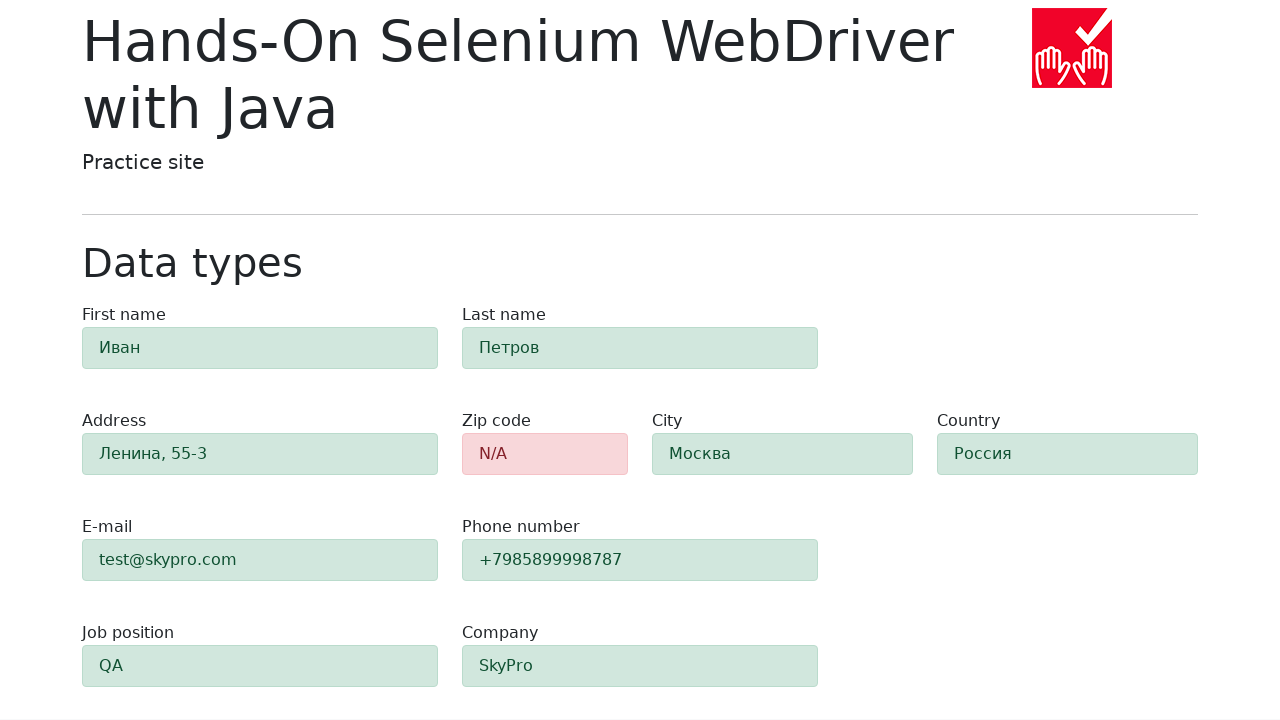

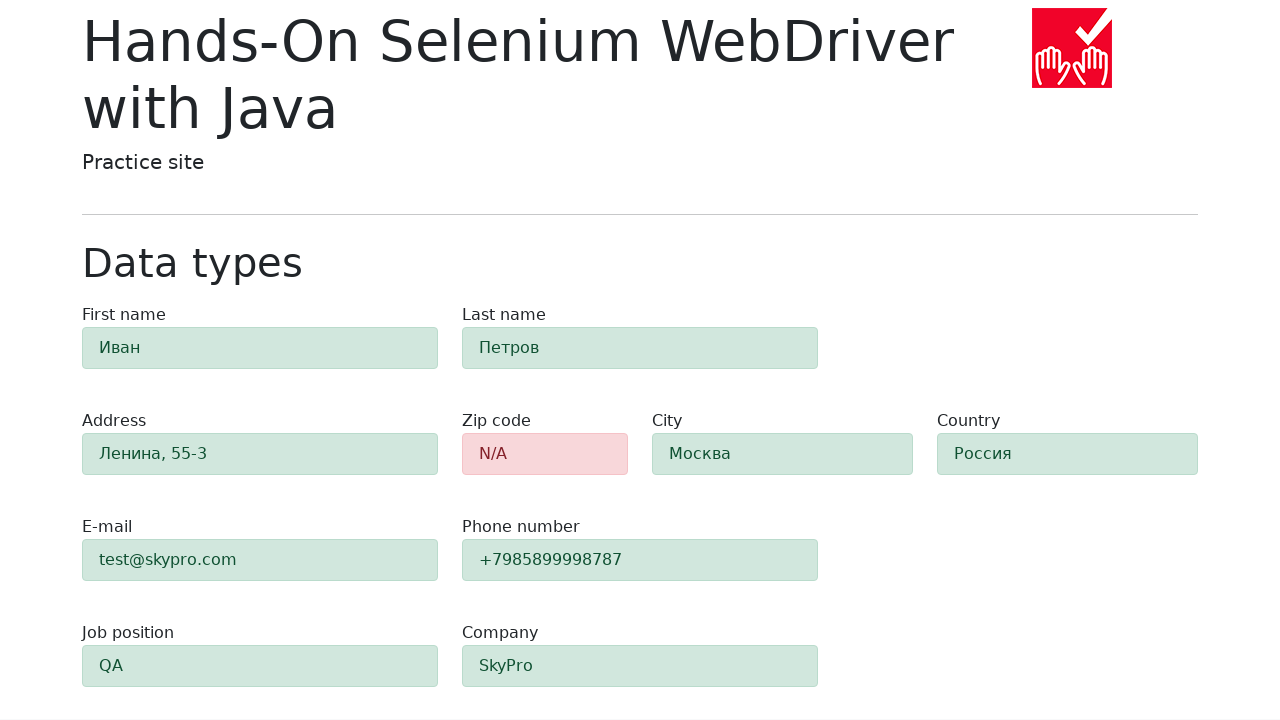